Tests clicking a button on a request interception test page and verifying the result

Starting URL: https://www.selenium.dev/selenium/web/devToolsRequestInterceptionTest.html

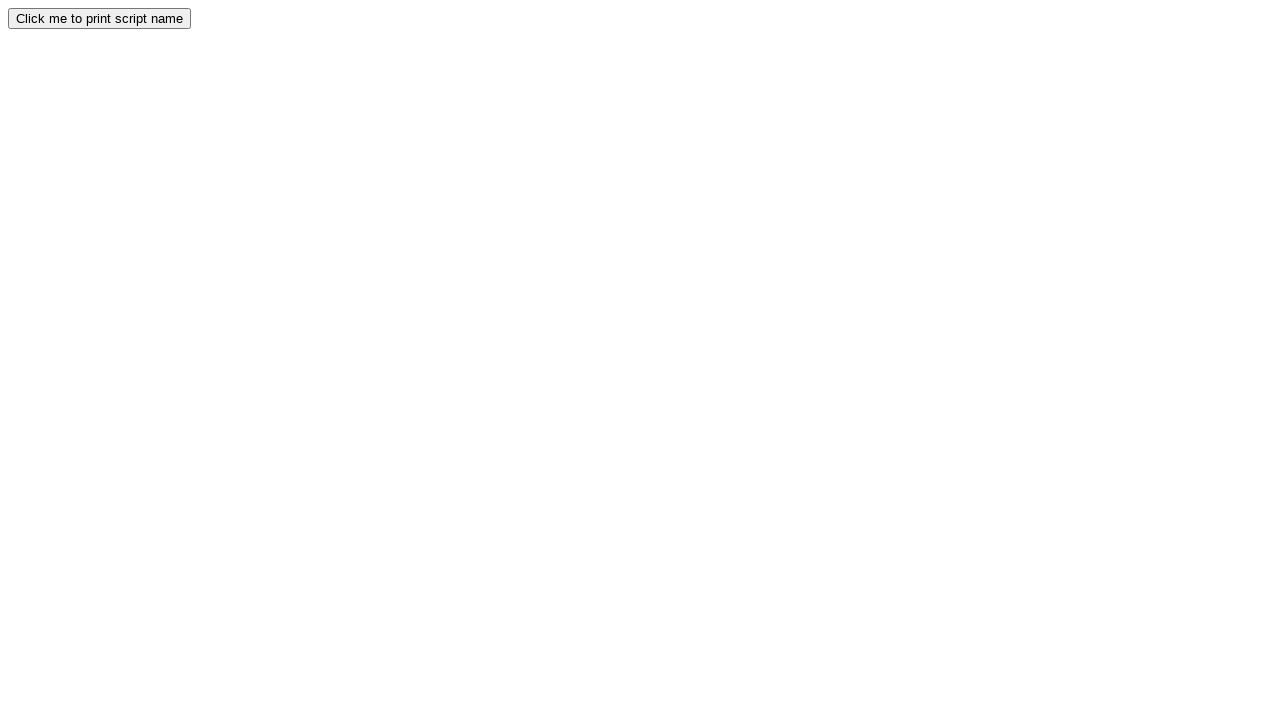

Navigated to request interception test page
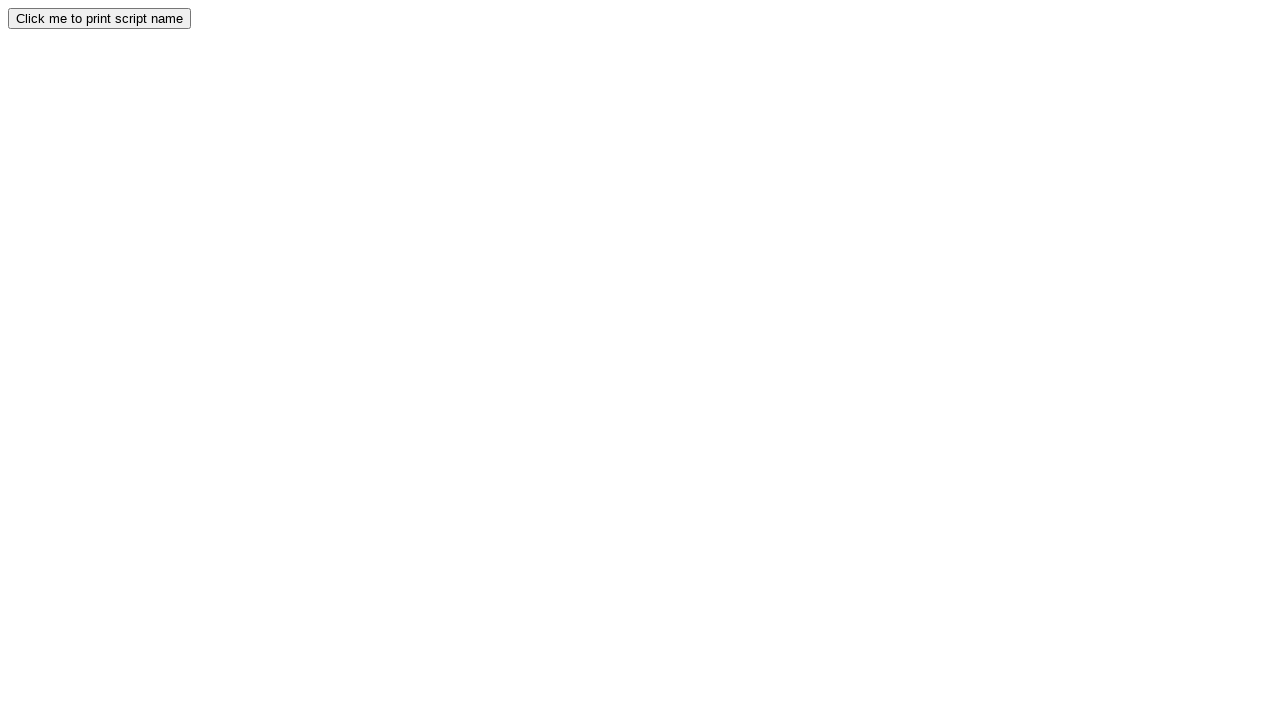

Clicked button on interception test page at (100, 18) on button
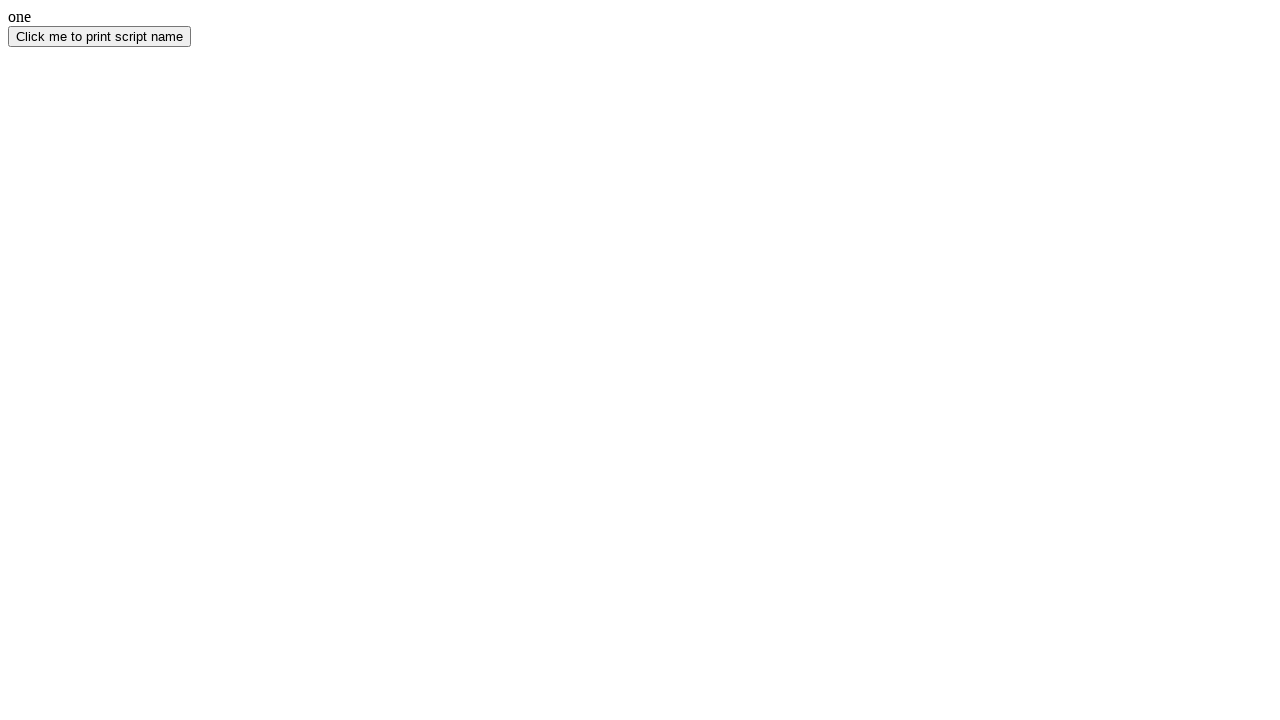

Result element loaded and populated
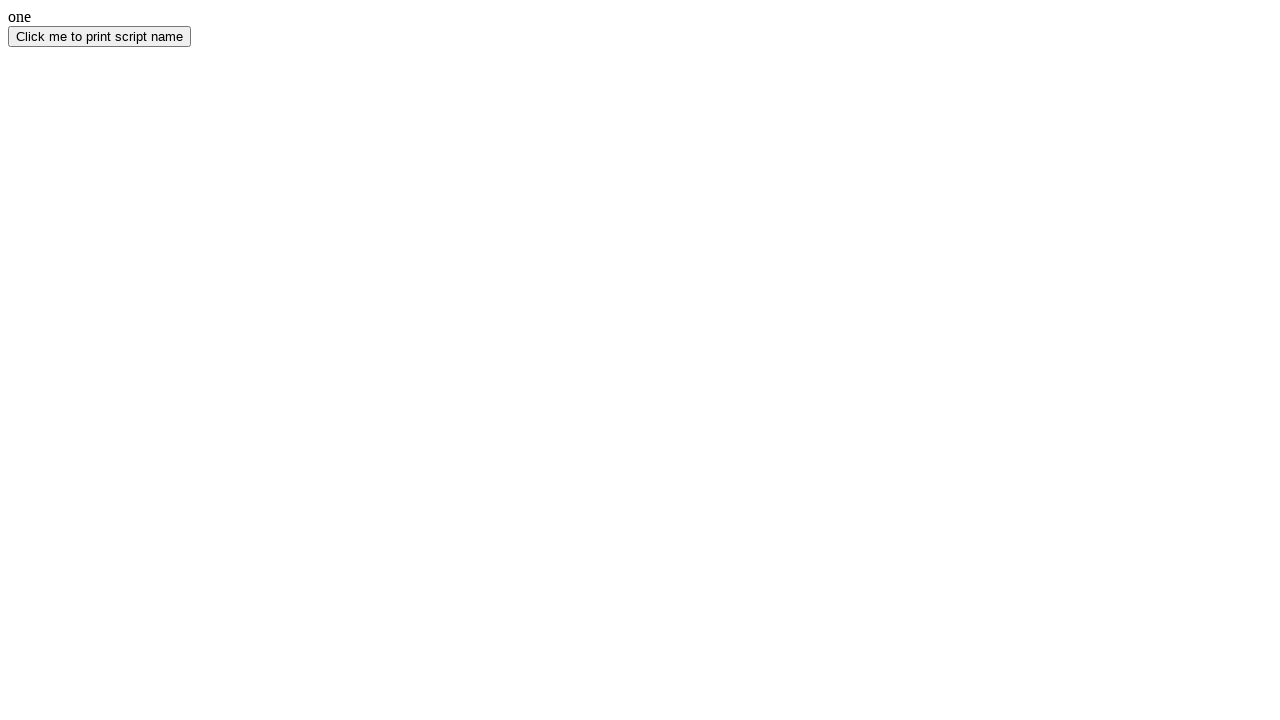

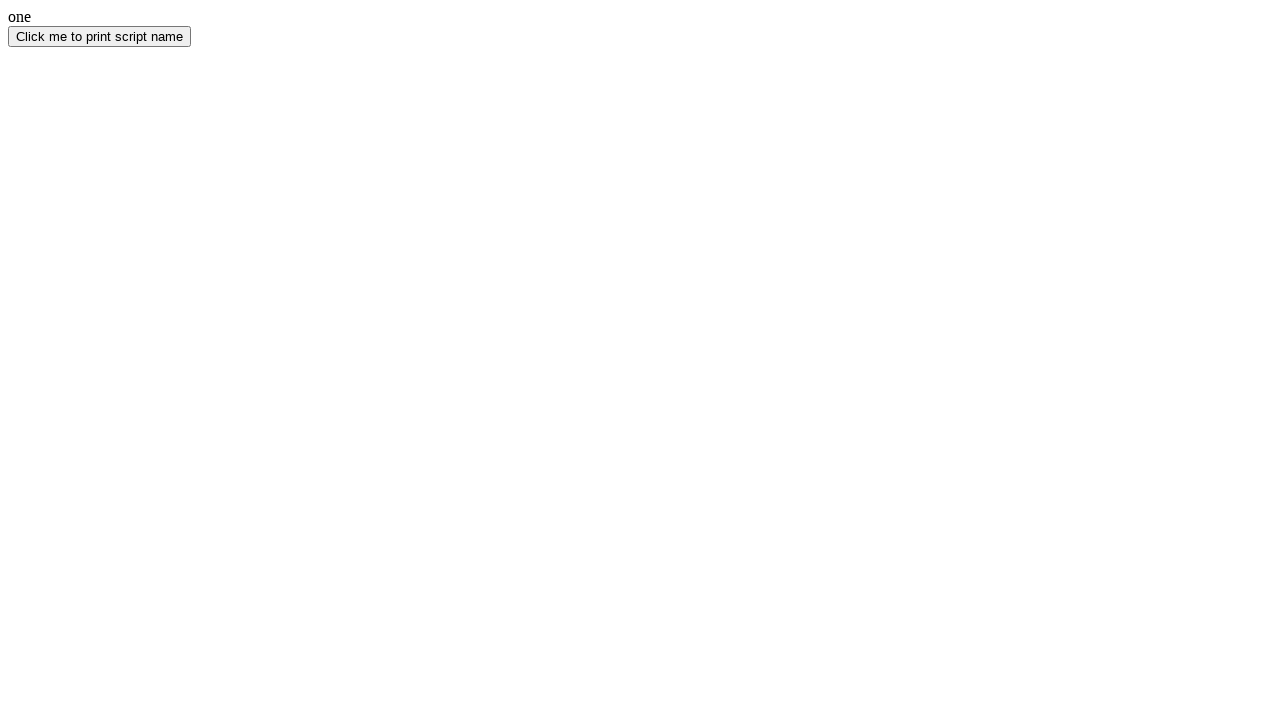